Tests navigation and element manipulation on the-internet.herokuapp.com by clicking A/B Testing link, then adding and removing dynamic elements

Starting URL: https://the-internet.herokuapp.com/

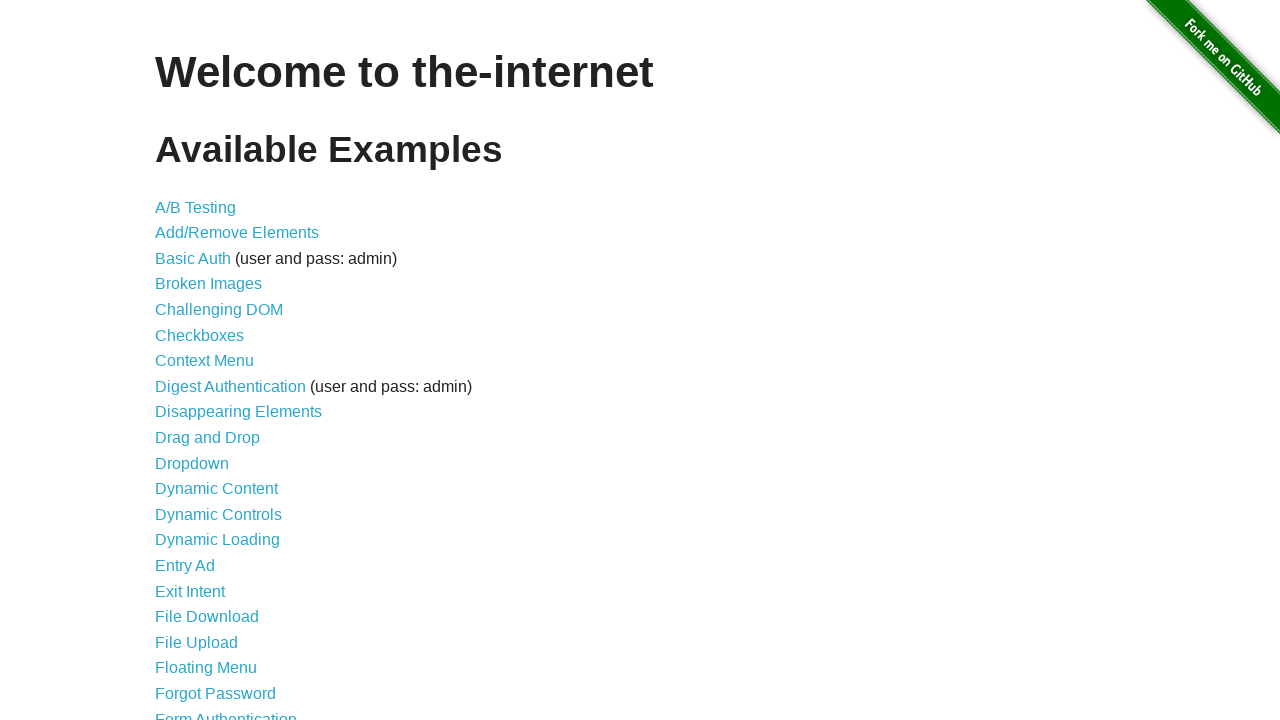

Clicked A/B Testing link at (196, 207) on text=A/B Testing
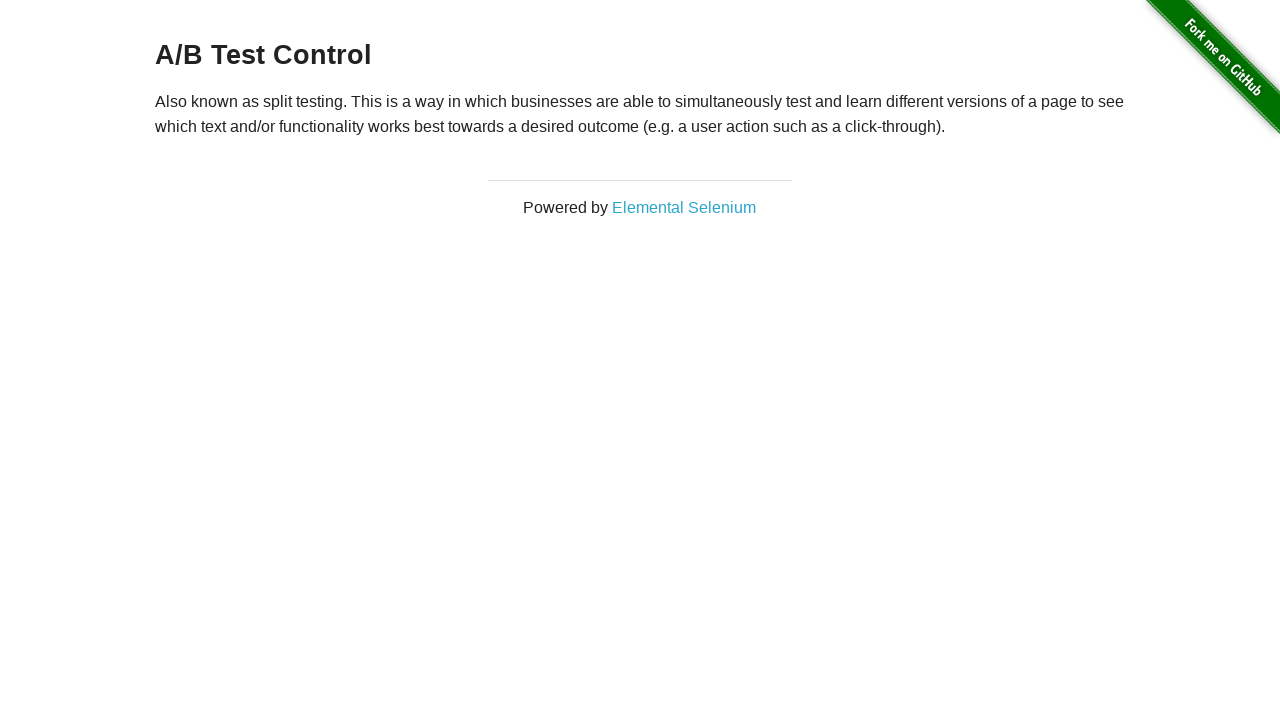

Navigated back to home page
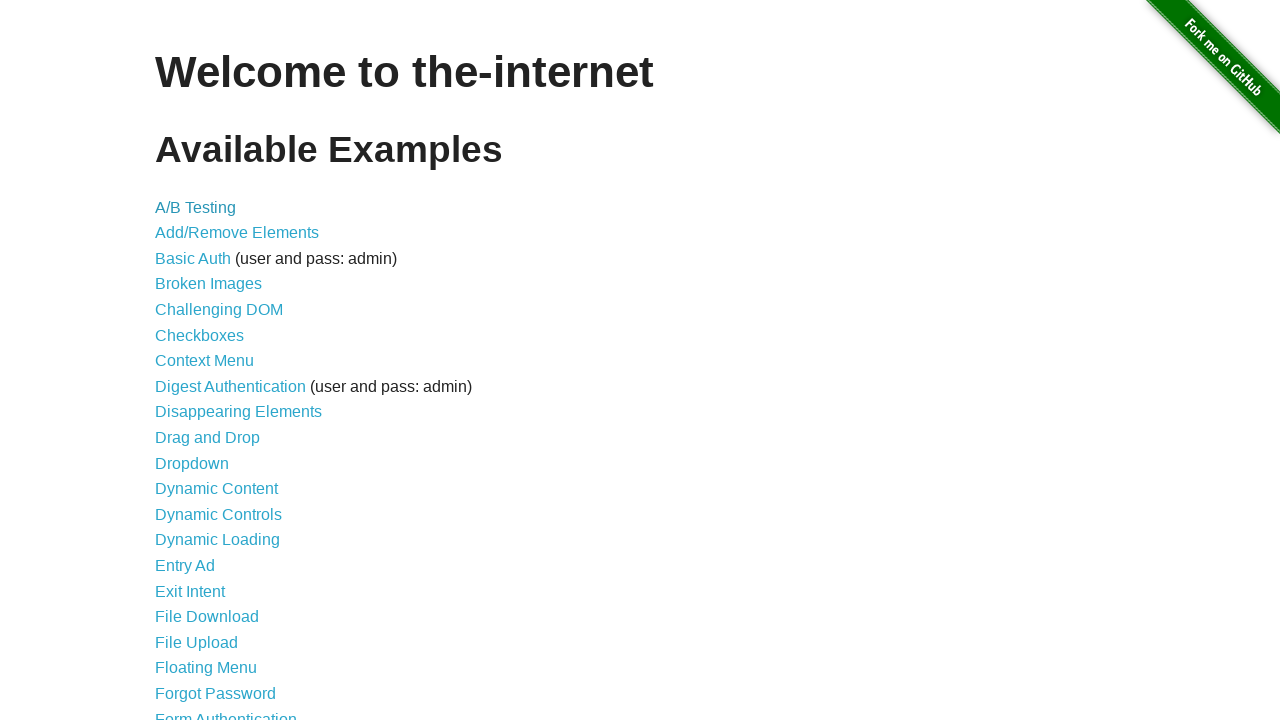

Clicked Add/Remove Elements link at (237, 233) on text=Add/Remove Elements
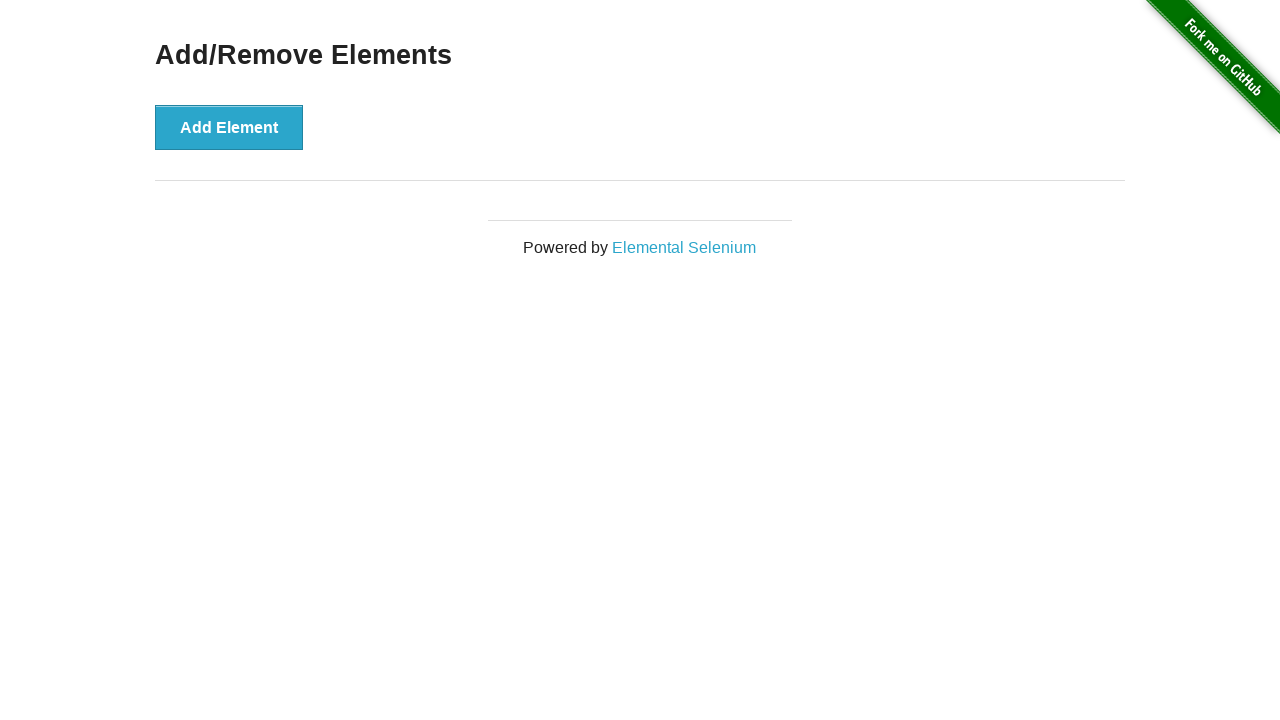

Clicked Add Element button (1st time) at (229, 127) on button:has-text('Add Element')
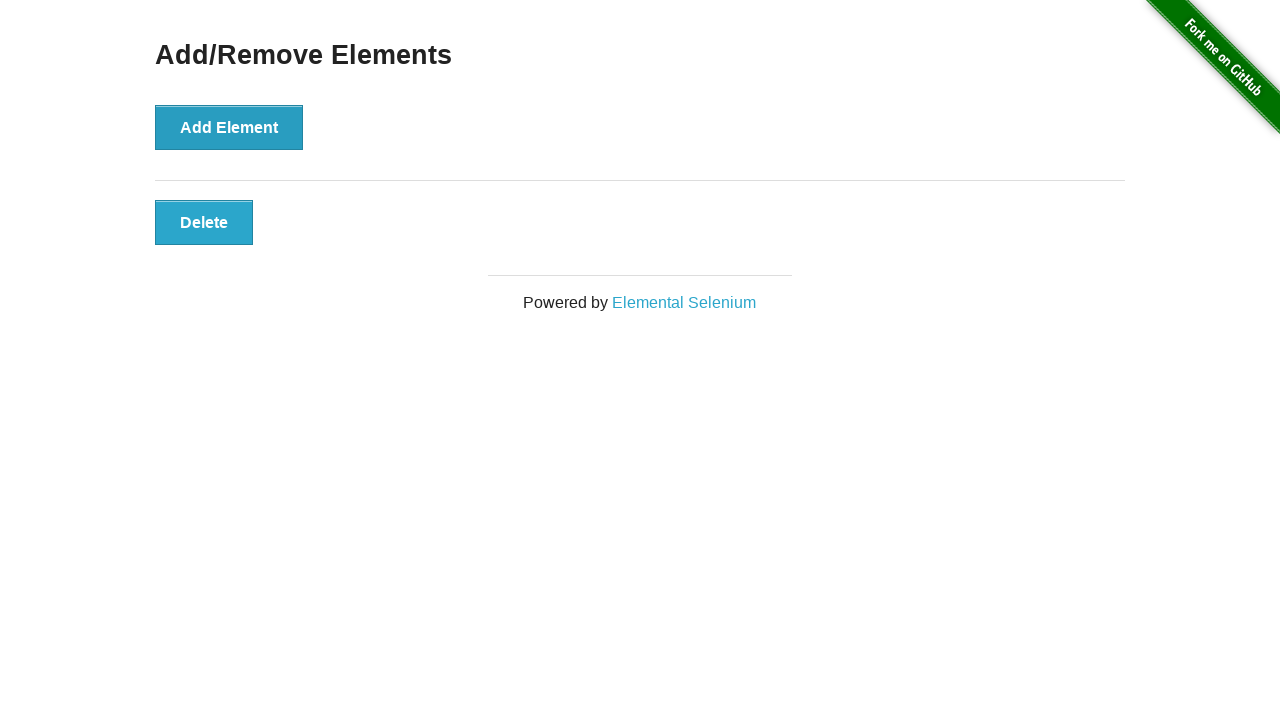

Clicked Add Element button (2nd time) at (229, 127) on button:has-text('Add Element')
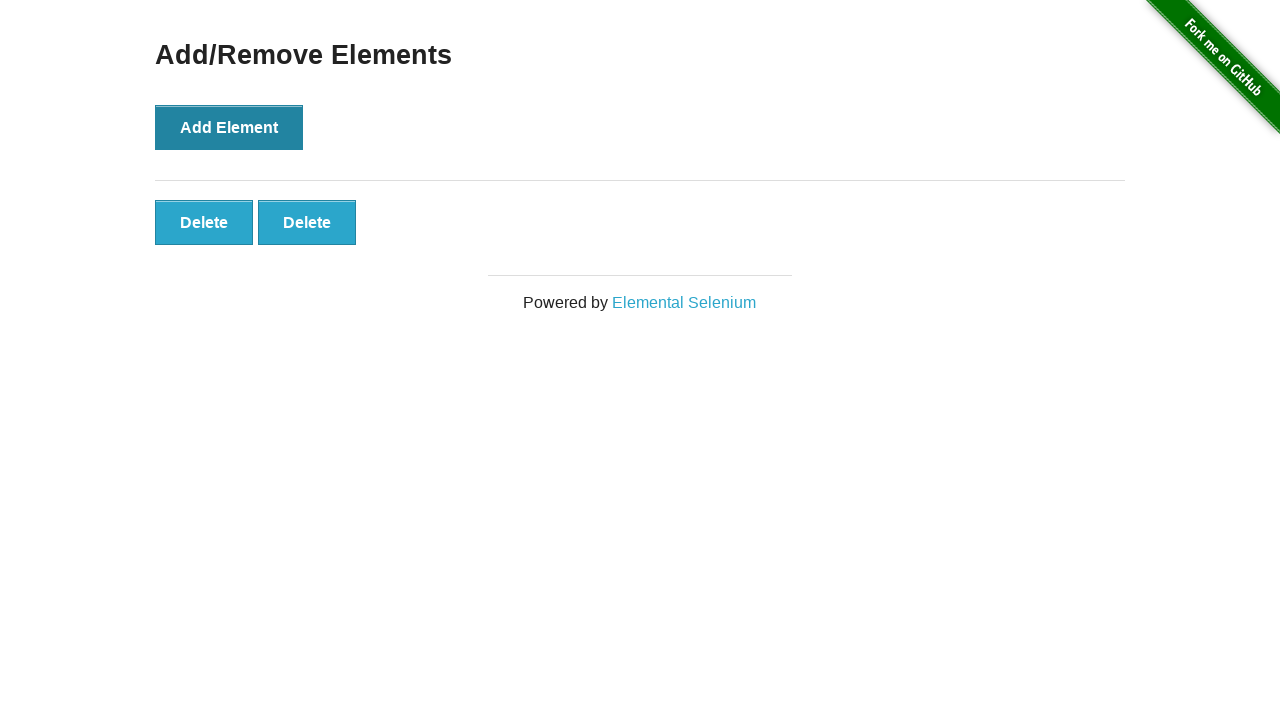

Clicked Add Element button (3rd time) at (229, 127) on button:has-text('Add Element')
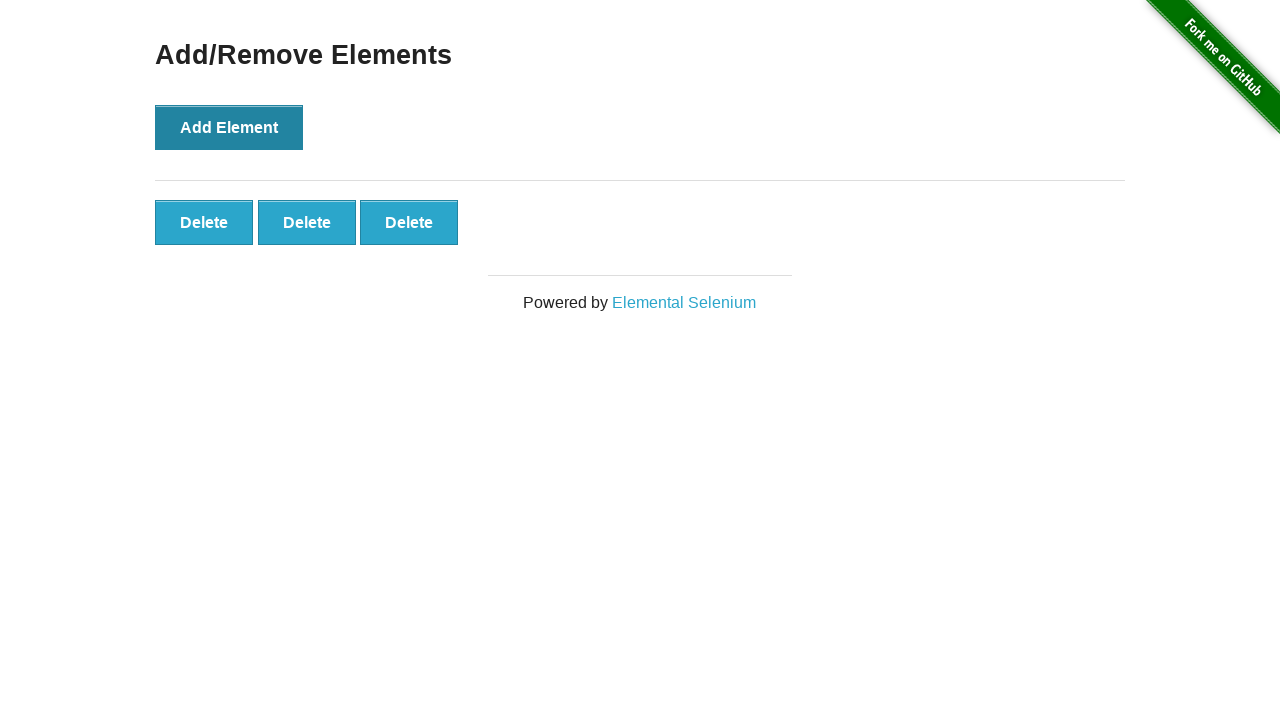

Clicked delete button for 1st added element at (204, 222) on .added-manually:nth-child(1)
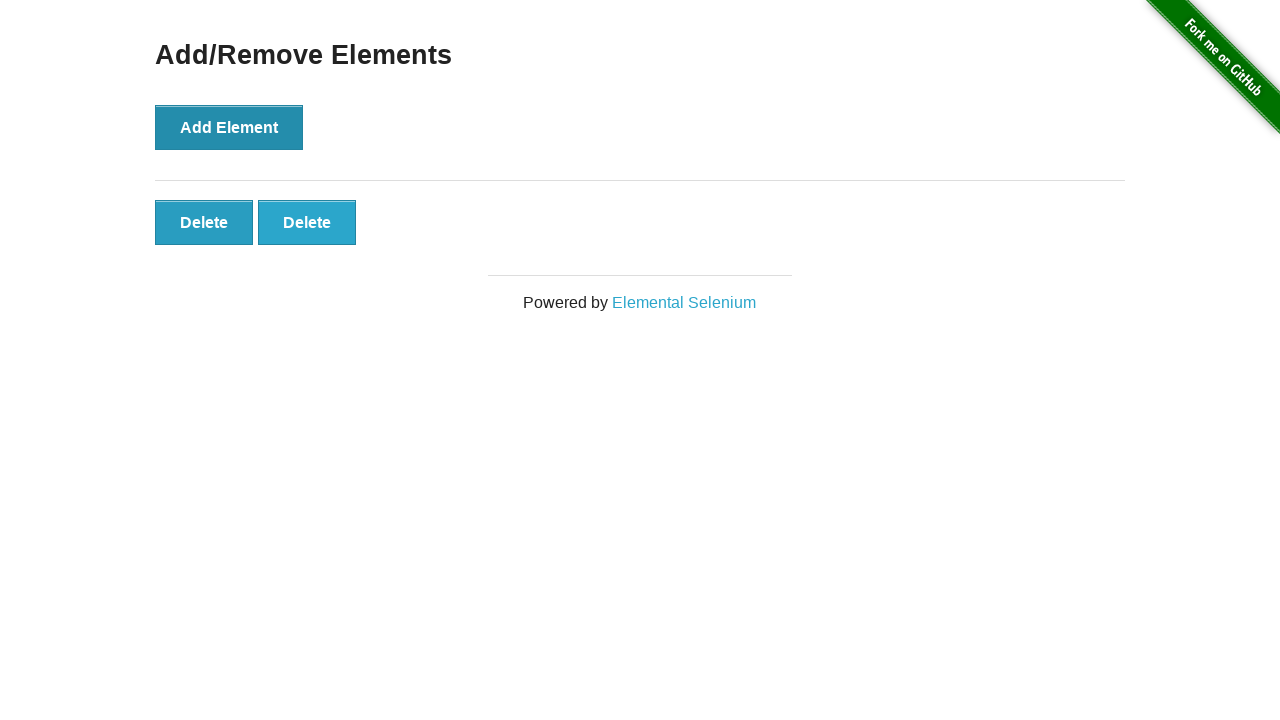

Clicked delete button for 2nd added element at (204, 222) on .added-manually:nth-child(1)
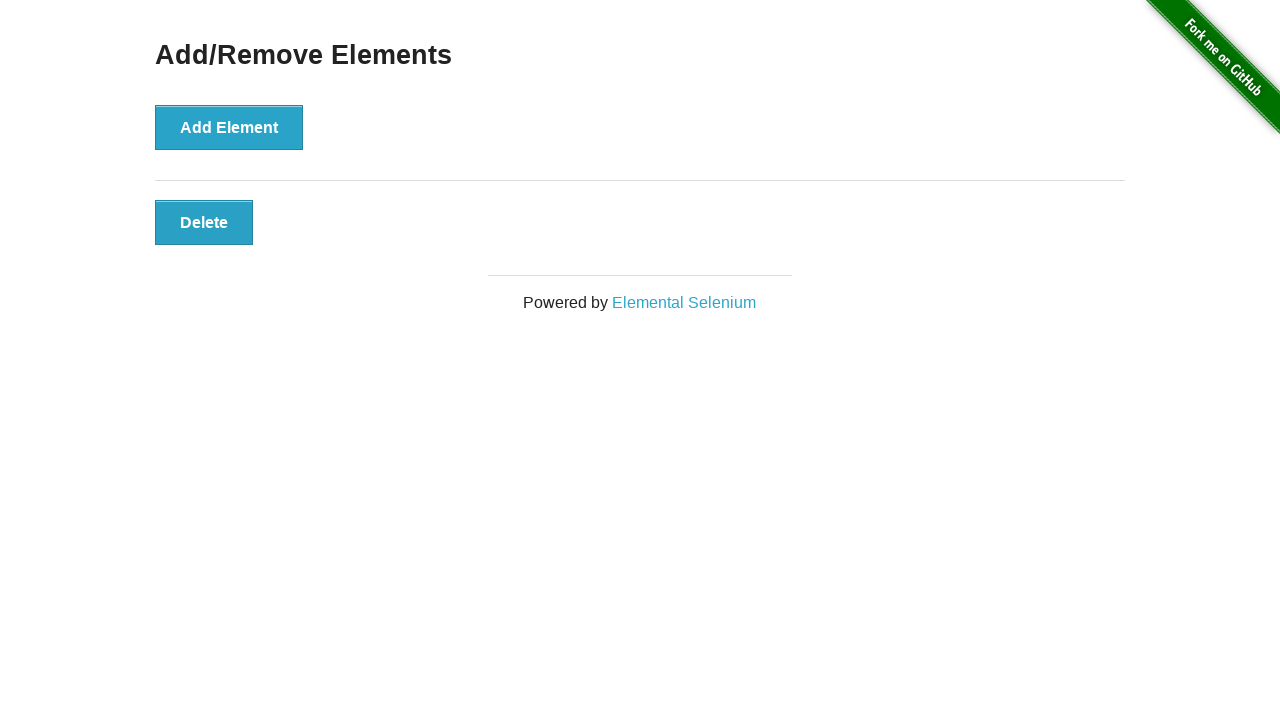

Clicked delete button for 3rd added element at (204, 222) on .added-manually
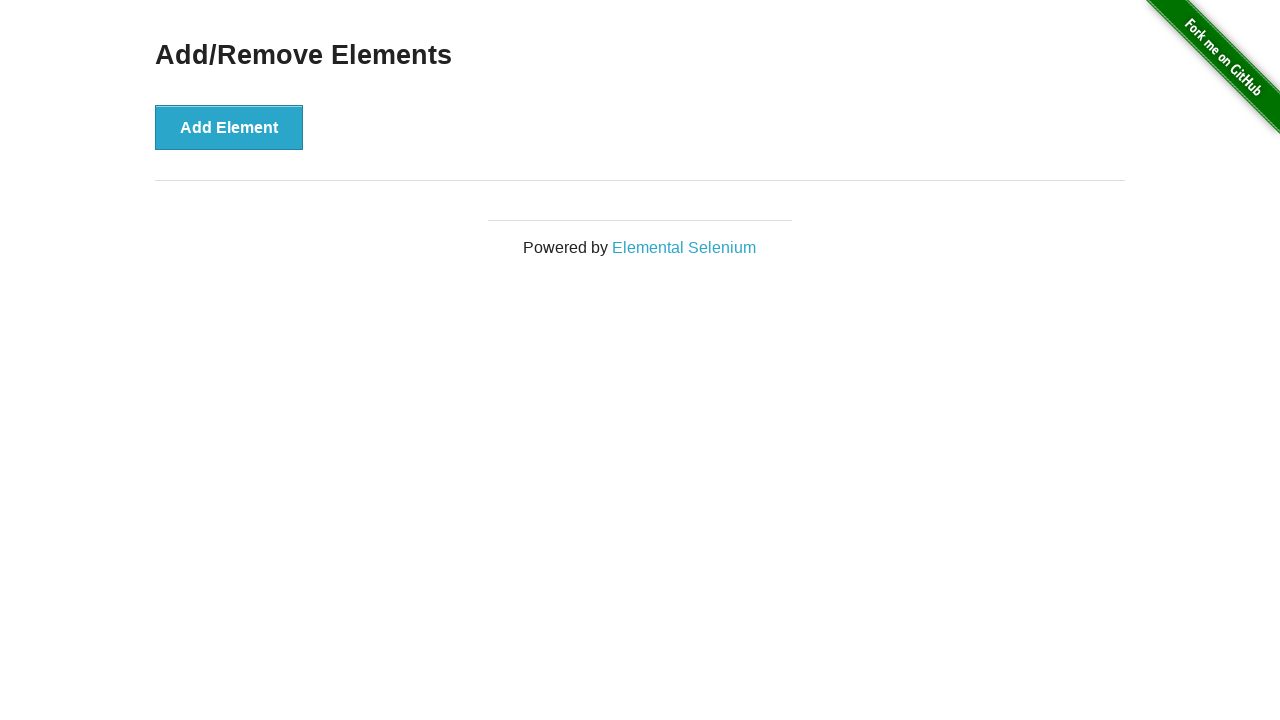

Navigated back to home page
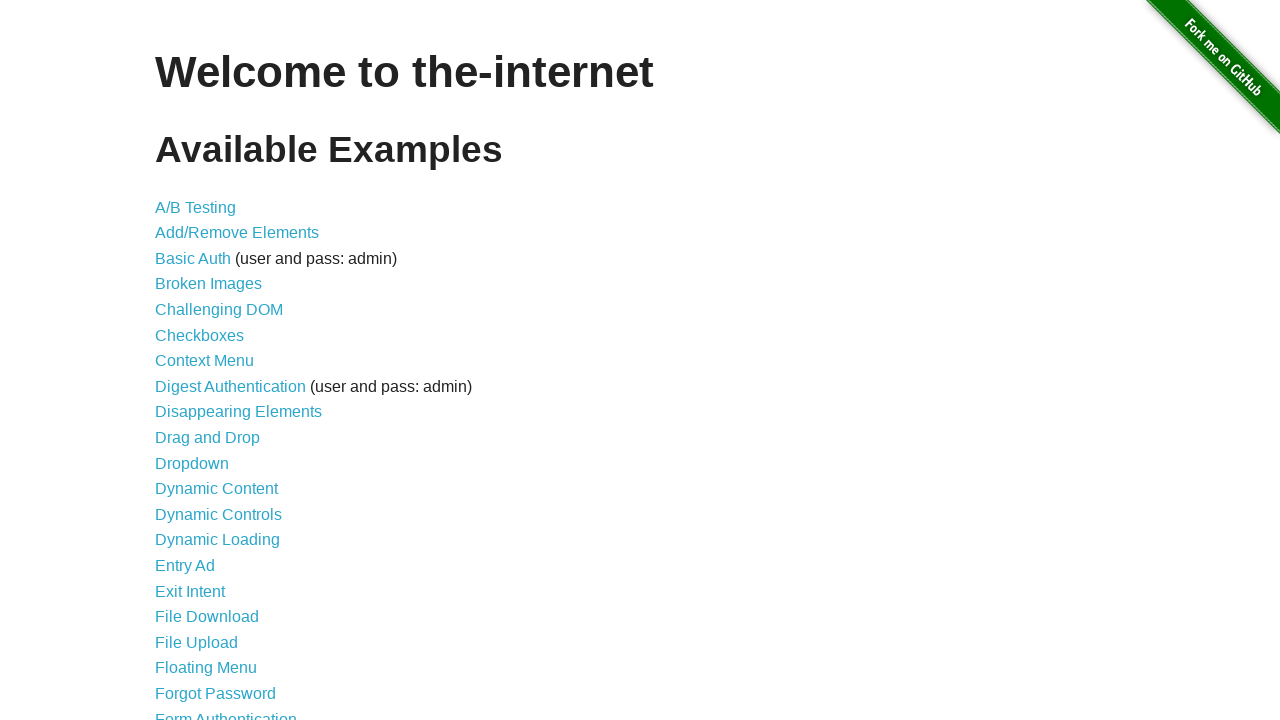

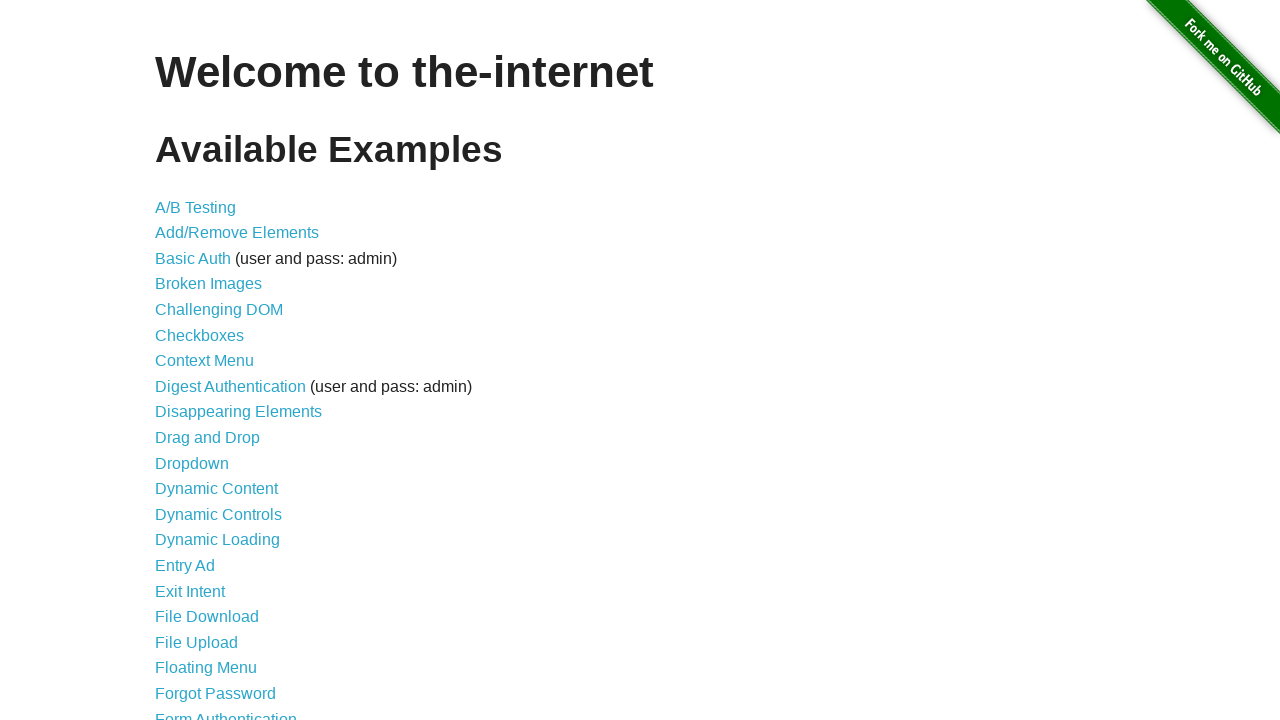